Tests dropdown selection by selecting Option 2 using visible text

Starting URL: https://the-internet.herokuapp.com/dropdown

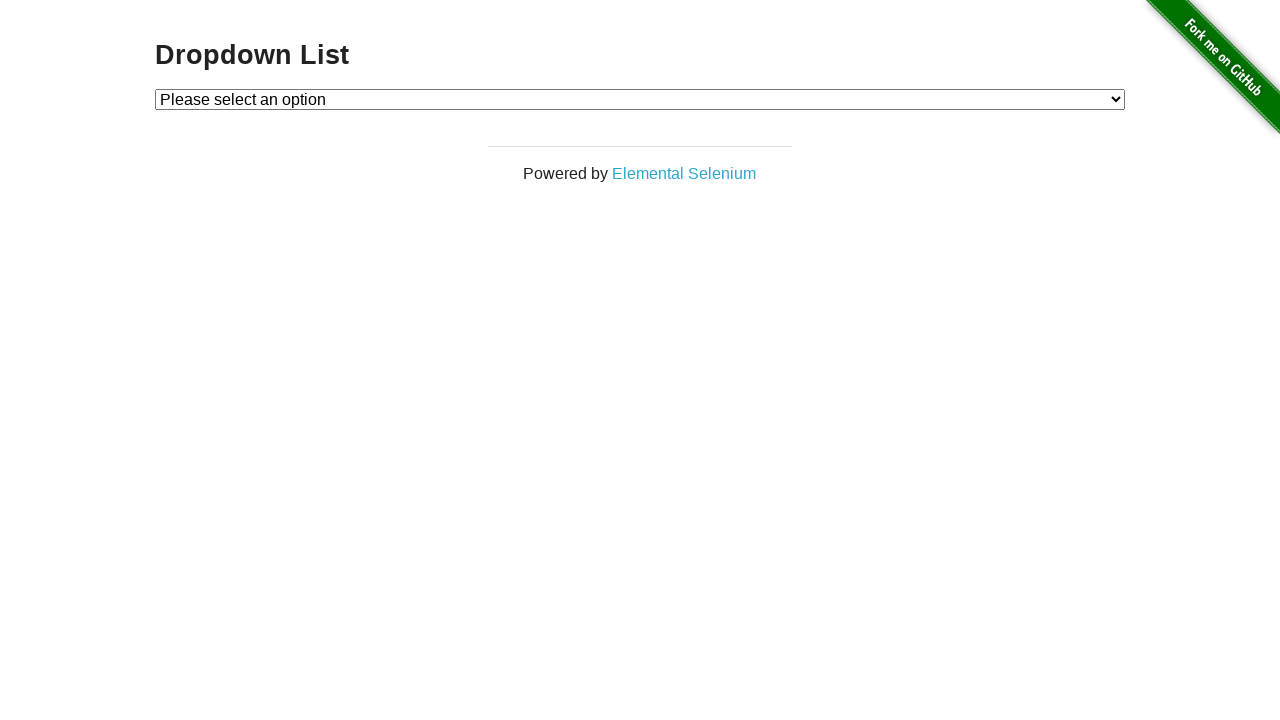

Located dropdown element with id 'dropdown'
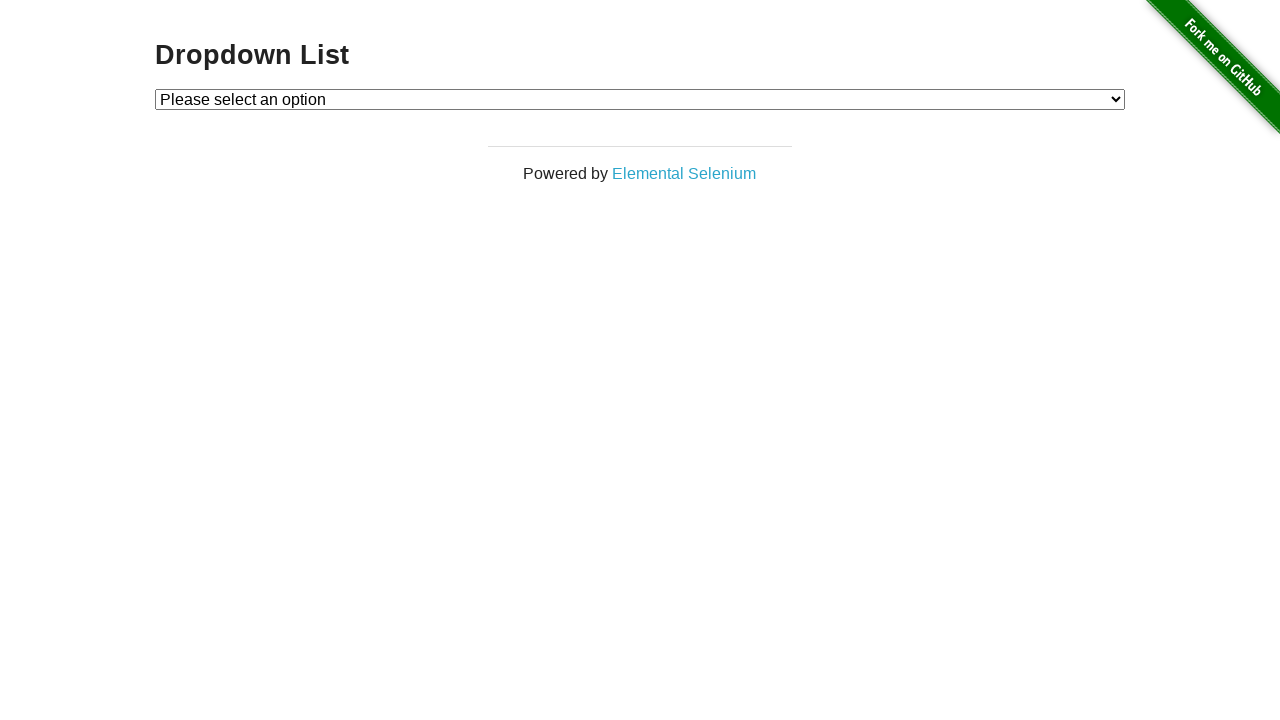

Selected 'Option 2' from dropdown using visible text on #dropdown
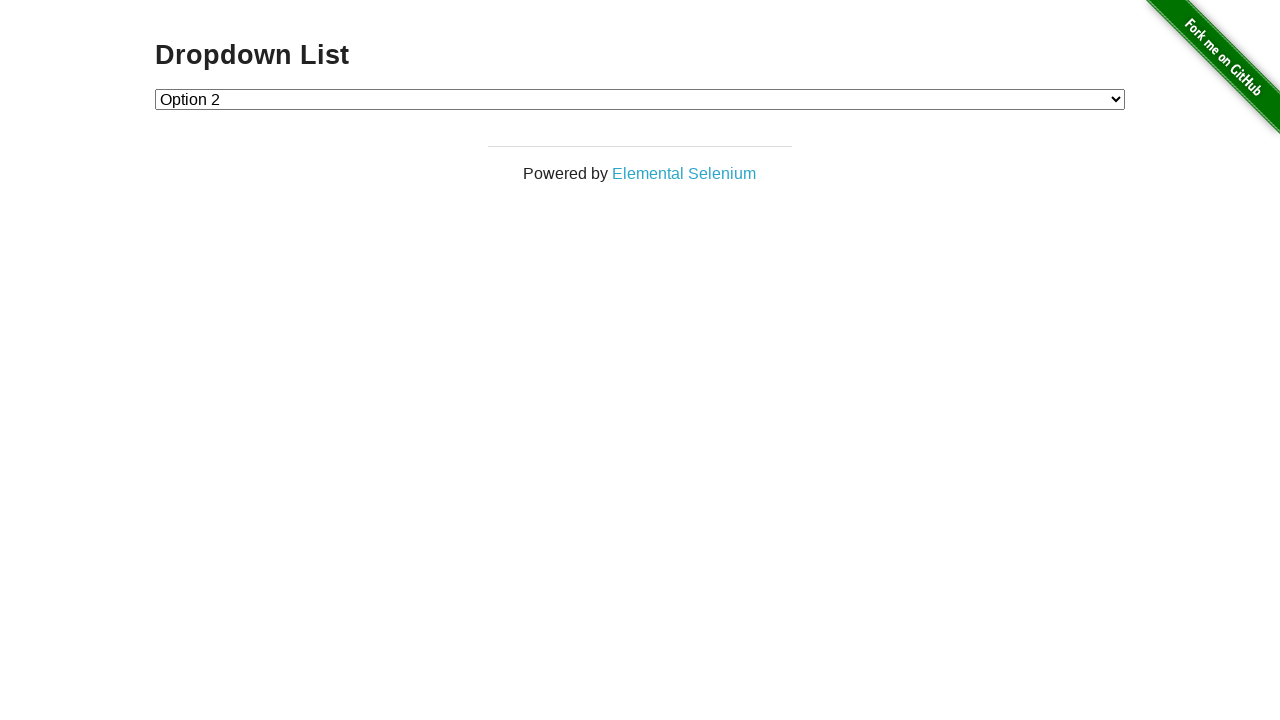

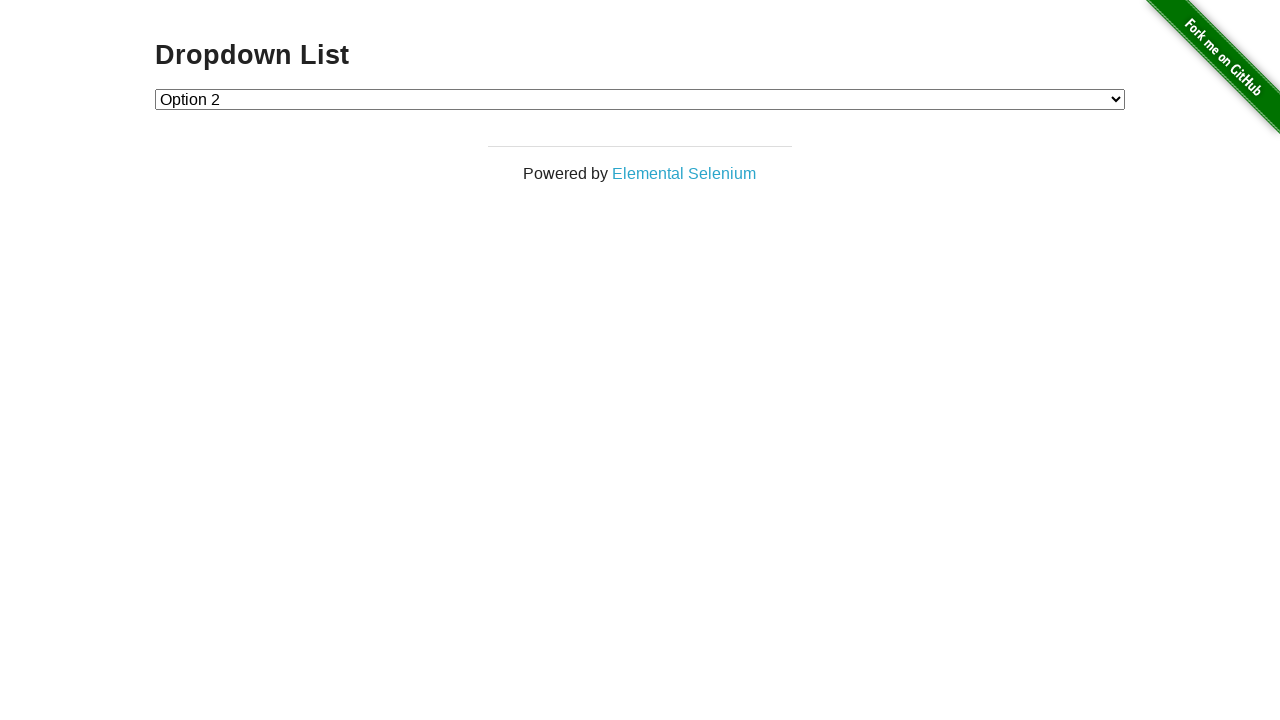